Tests form submission by filling a textarea with text and clicking the submit button on a practice form page.

Starting URL: https://suninjuly.github.io/text_input_task.html

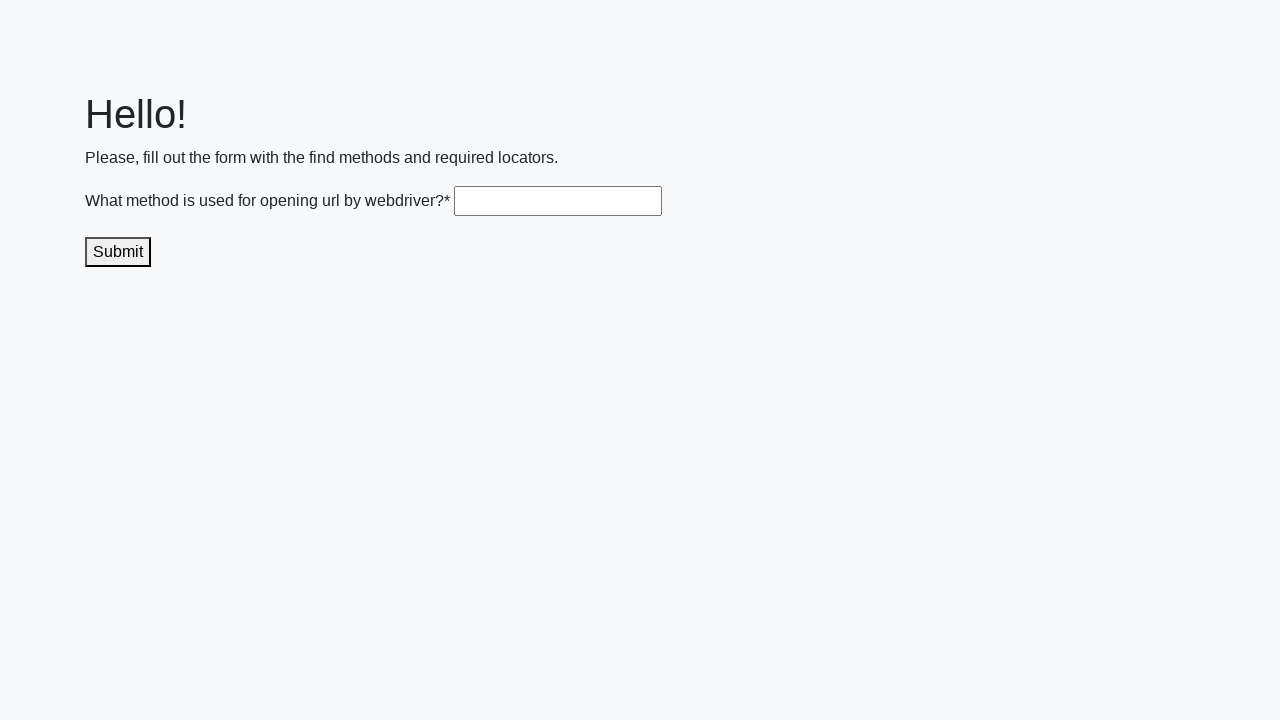

Navigated to text input task practice form page
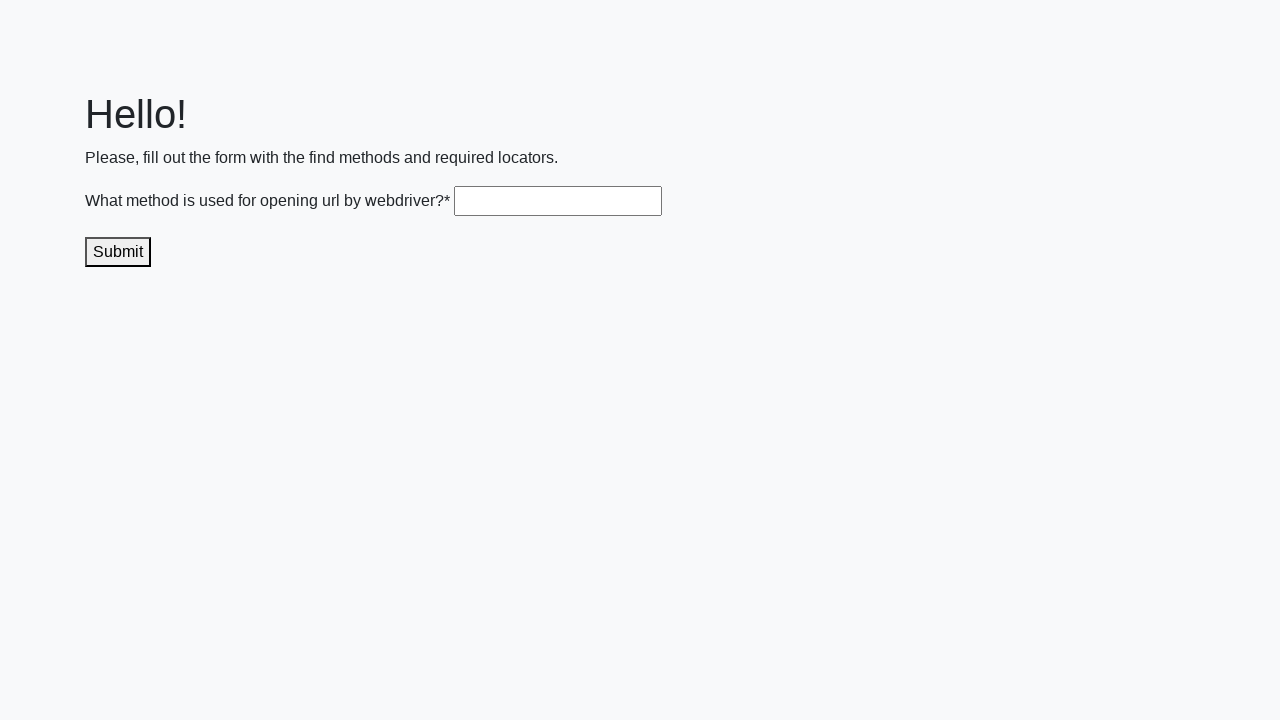

Filled textarea with test message 'Hello from automated test!' on .textarea
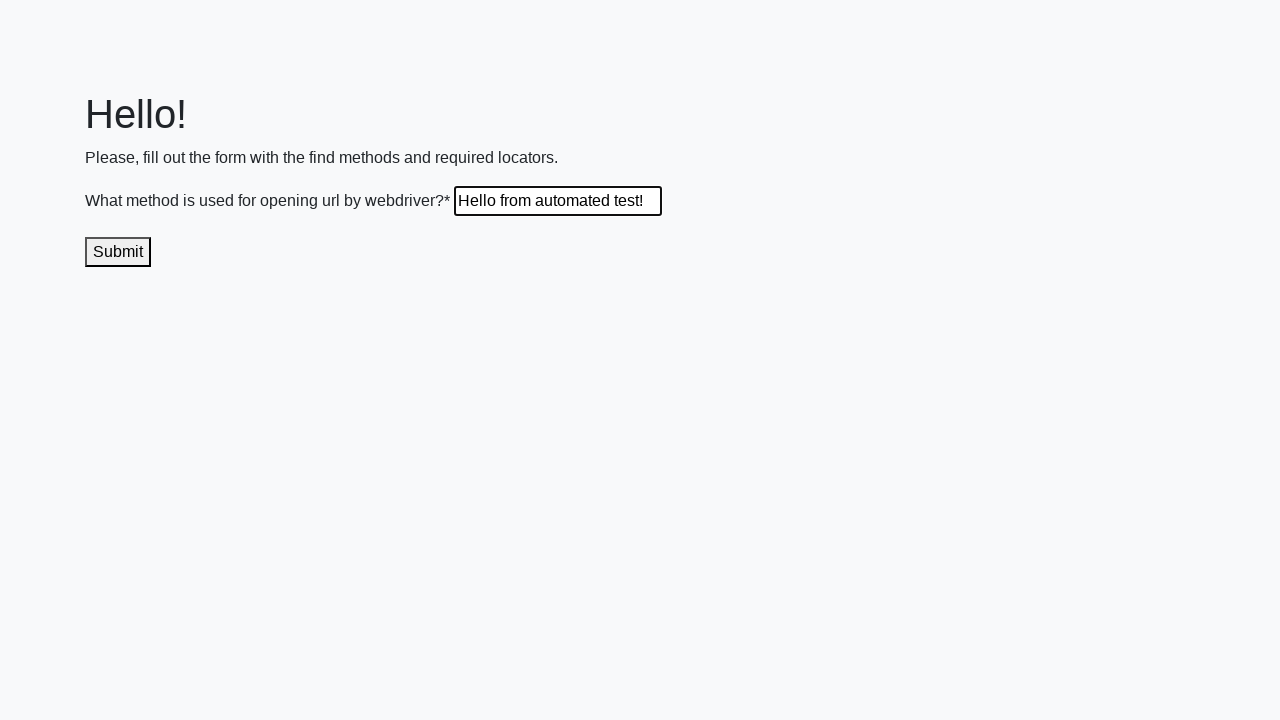

Clicked the submit button at (118, 252) on .submit-submission
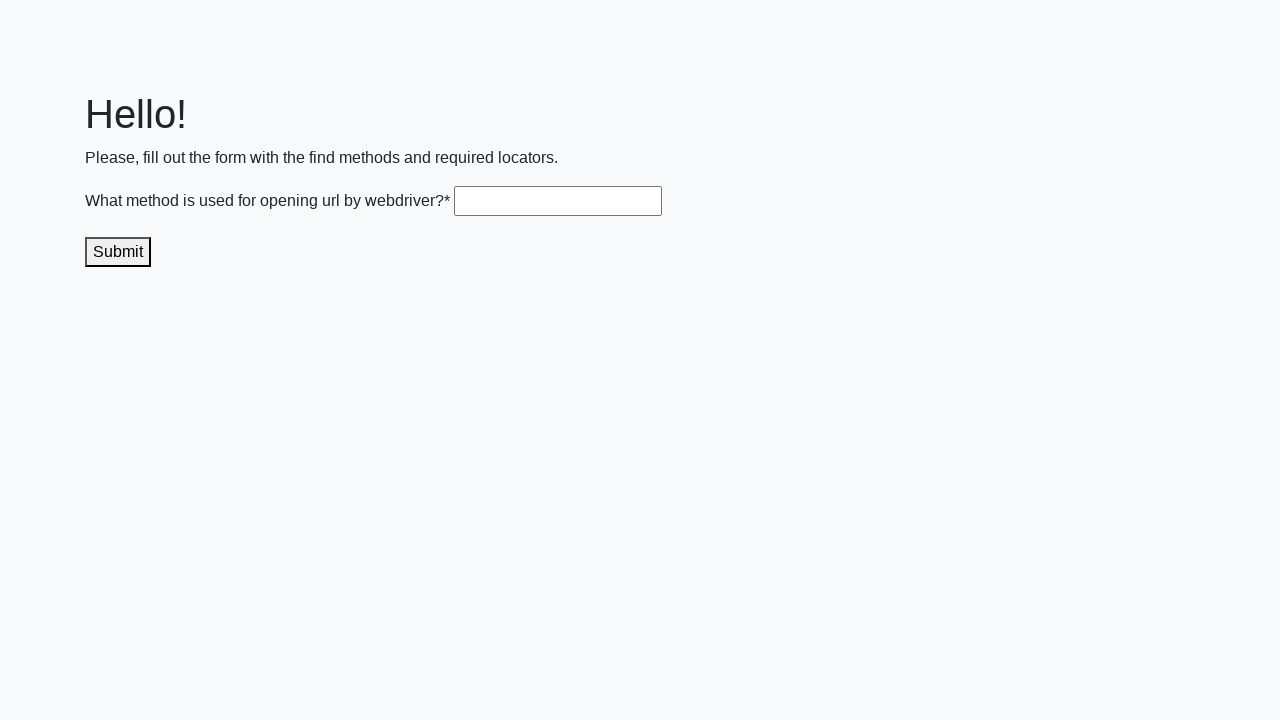

Waited for form submission to process
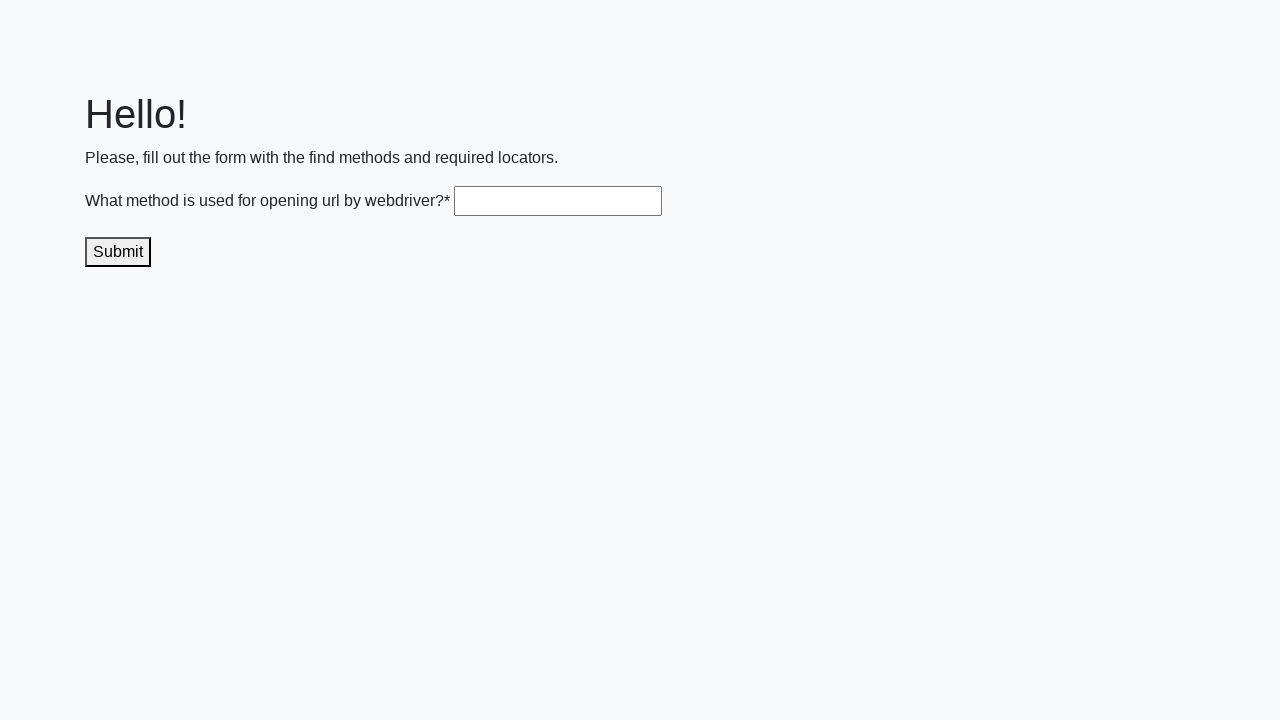

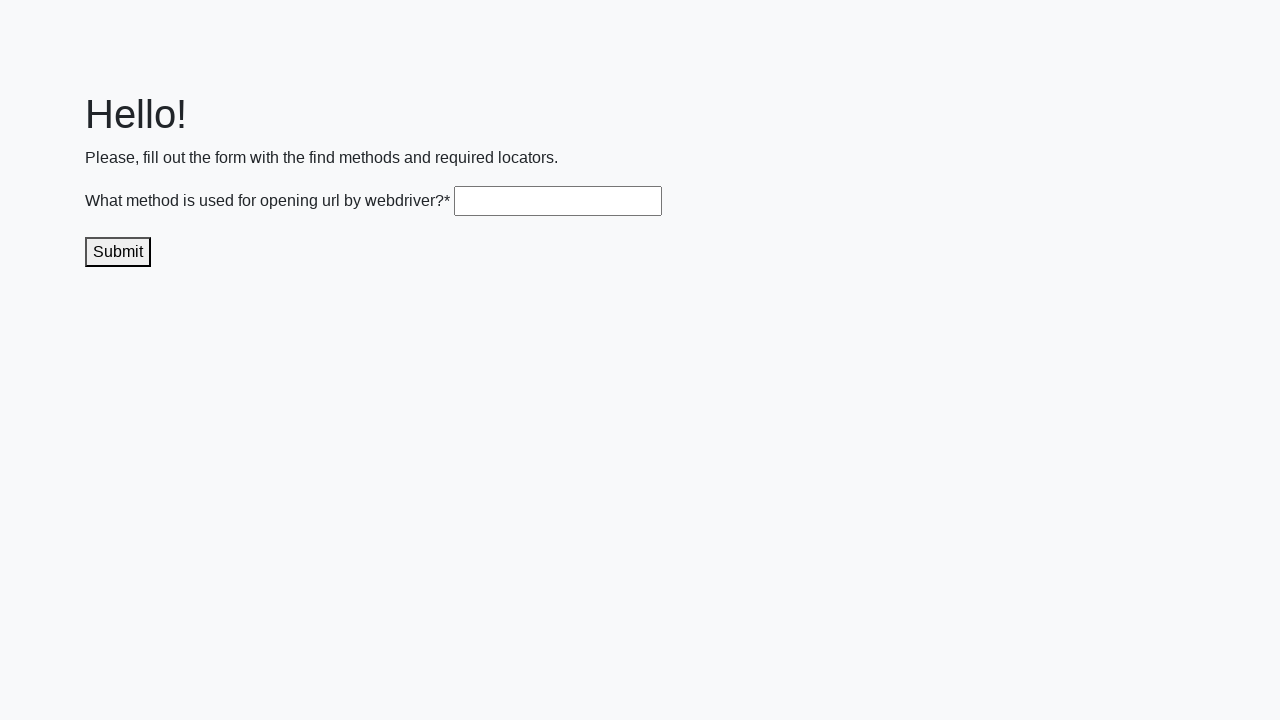